Tests marking individual todo items as complete by checking their checkboxes

Starting URL: https://demo.playwright.dev/todomvc

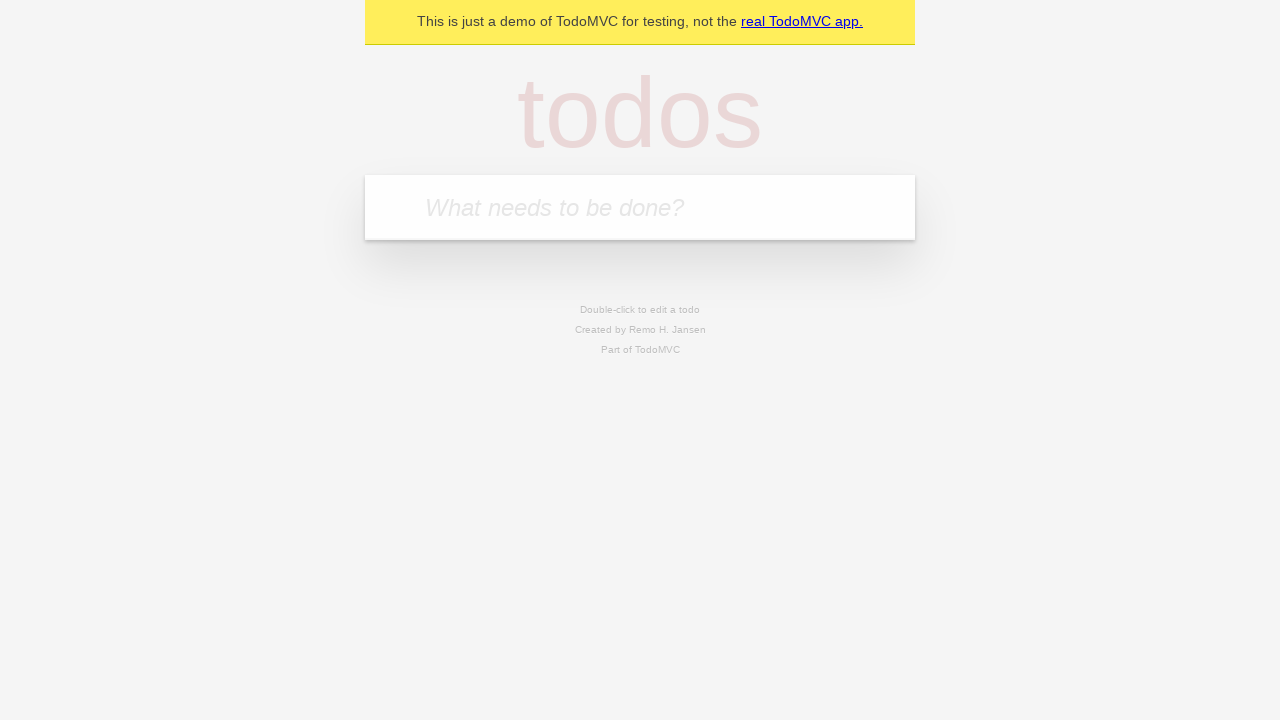

Filled todo input with 'buy some cheese' on internal:attr=[placeholder="What needs to be done?"i]
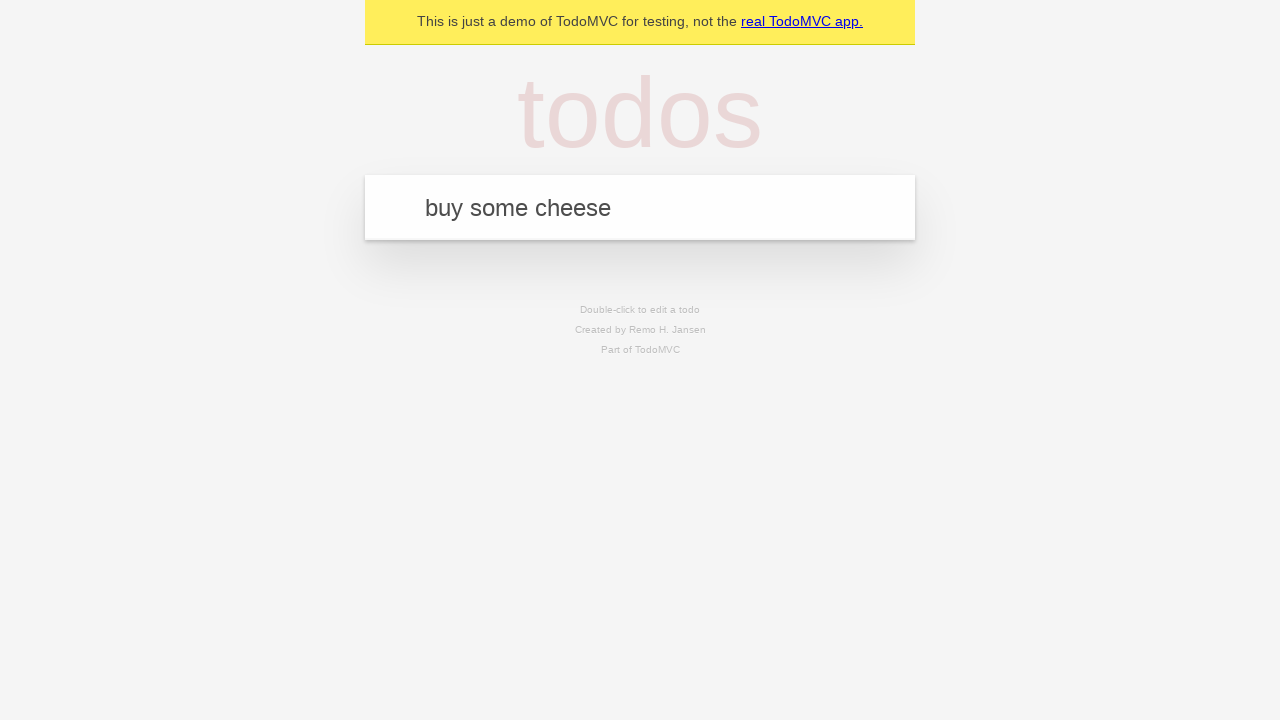

Pressed Enter to create first todo item on internal:attr=[placeholder="What needs to be done?"i]
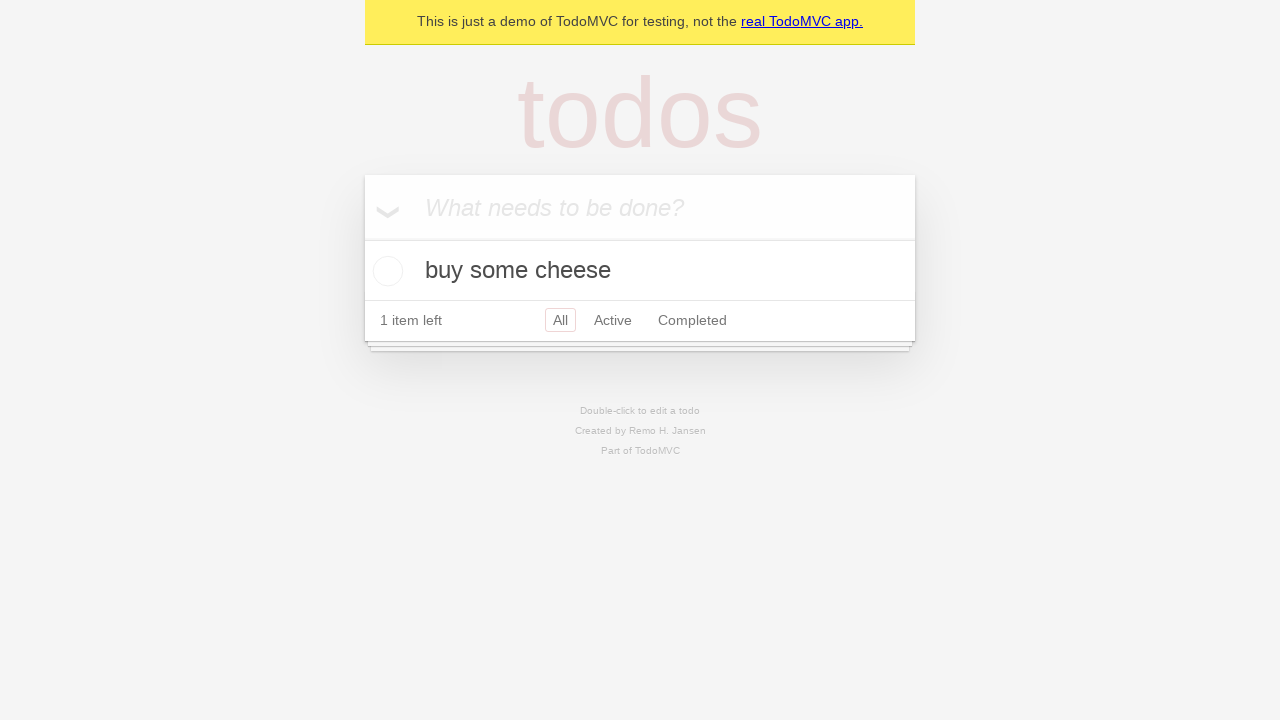

Filled todo input with 'feed the cat' on internal:attr=[placeholder="What needs to be done?"i]
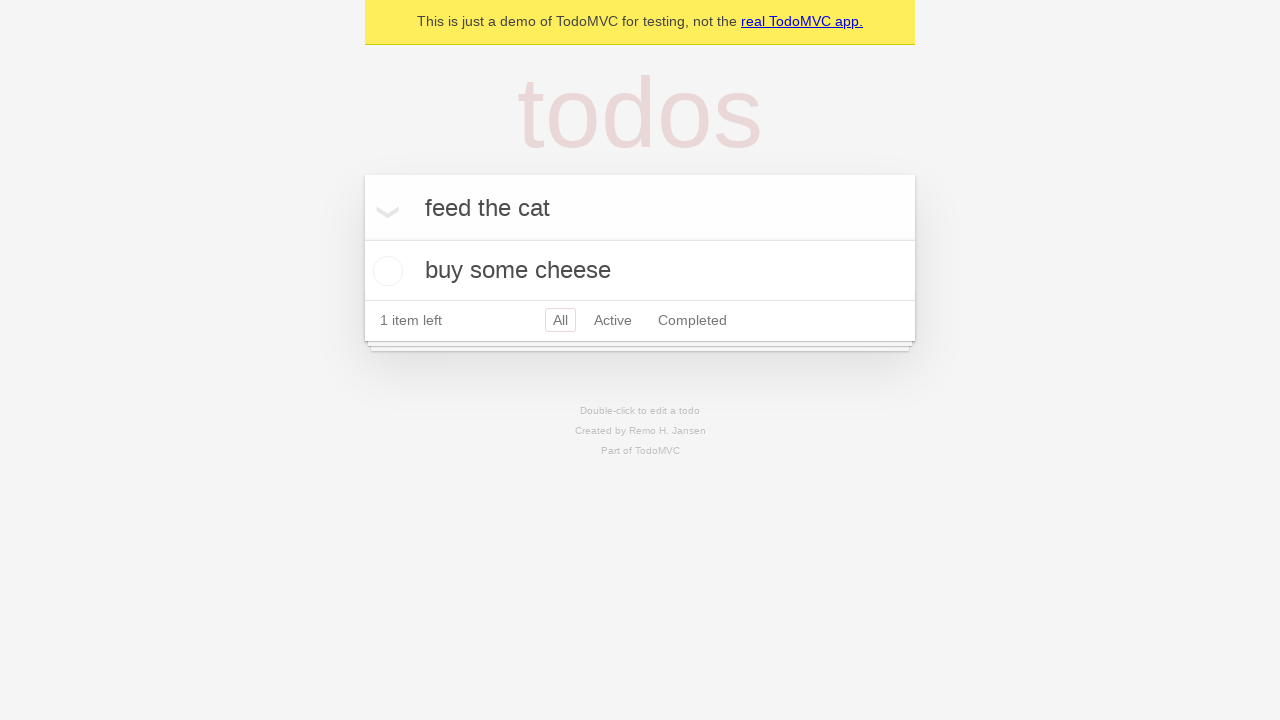

Pressed Enter to create second todo item on internal:attr=[placeholder="What needs to be done?"i]
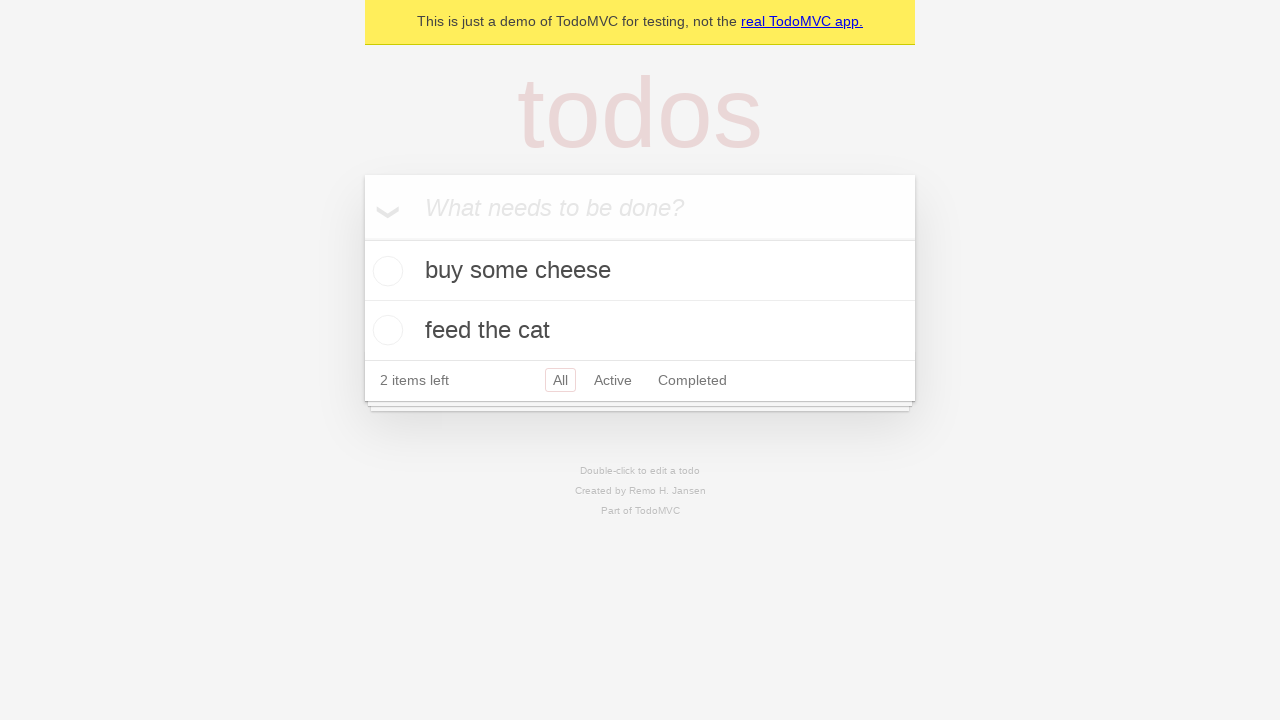

Todo items loaded and became visible
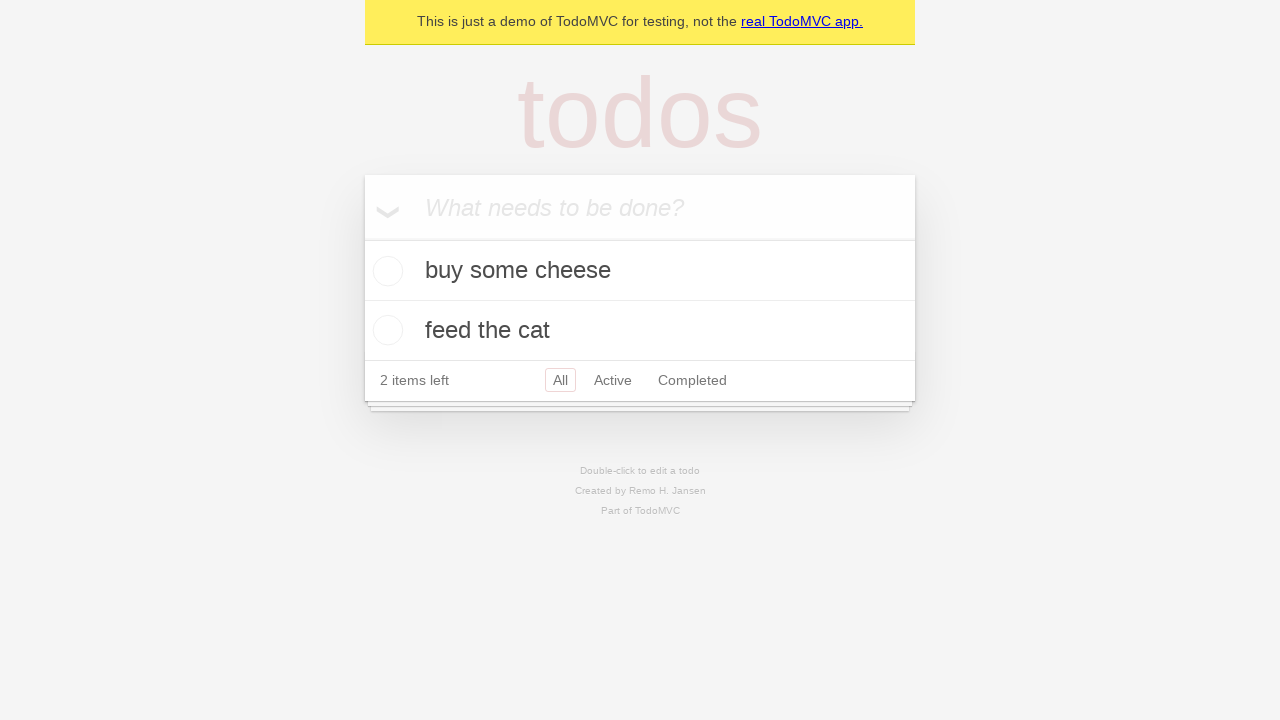

Checked checkbox on first todo item 'buy some cheese' at (385, 271) on internal:testid=[data-testid="todo-item"s] >> nth=0 >> internal:role=checkbox
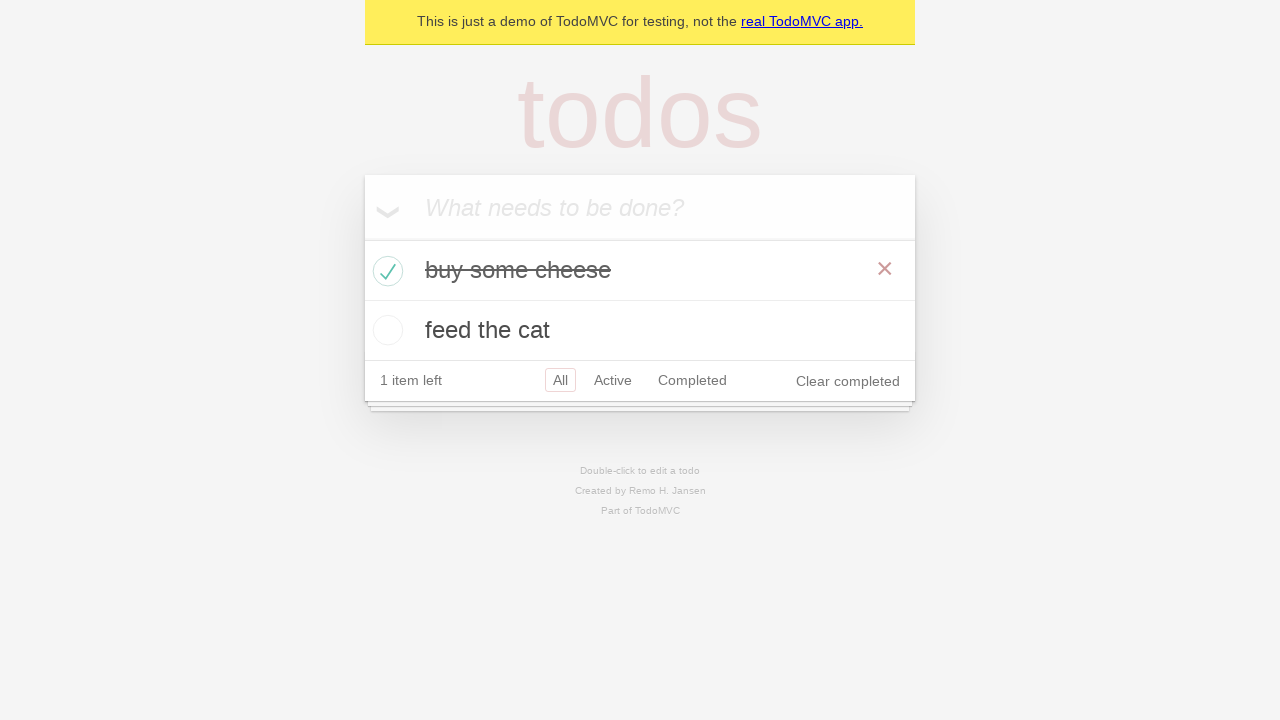

Checked checkbox on second todo item 'feed the cat' at (385, 330) on internal:testid=[data-testid="todo-item"s] >> nth=1 >> internal:role=checkbox
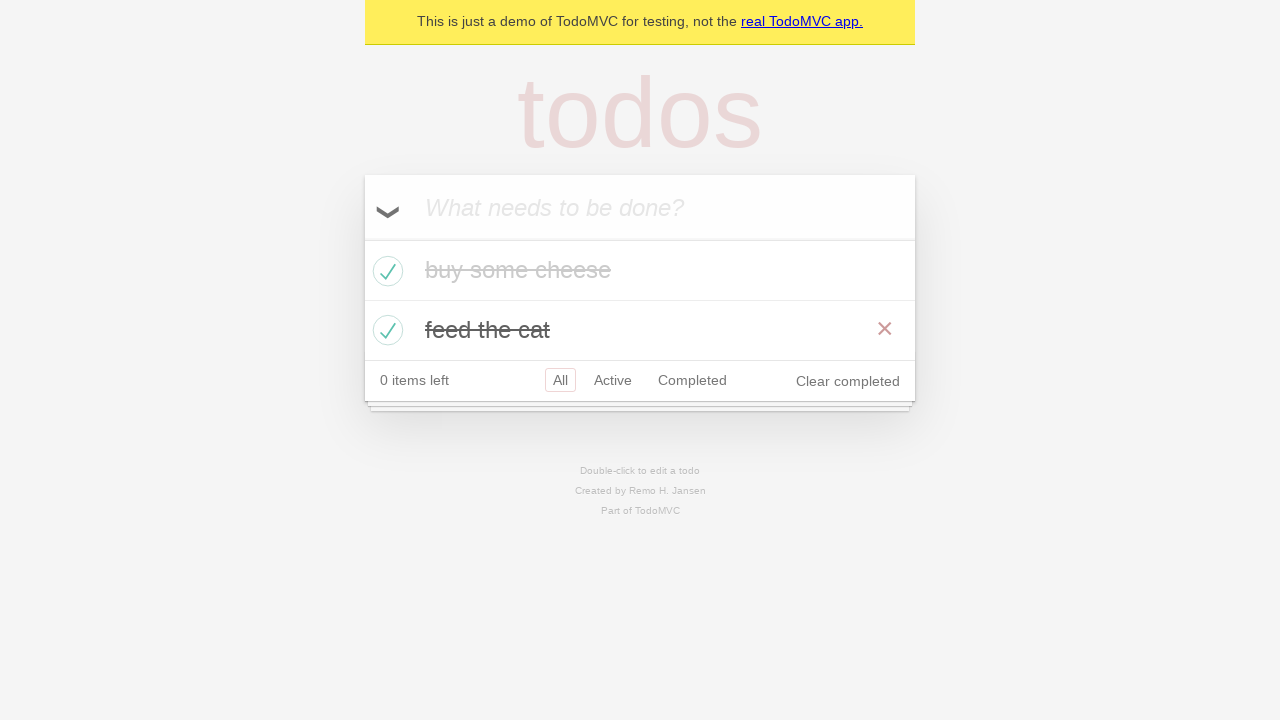

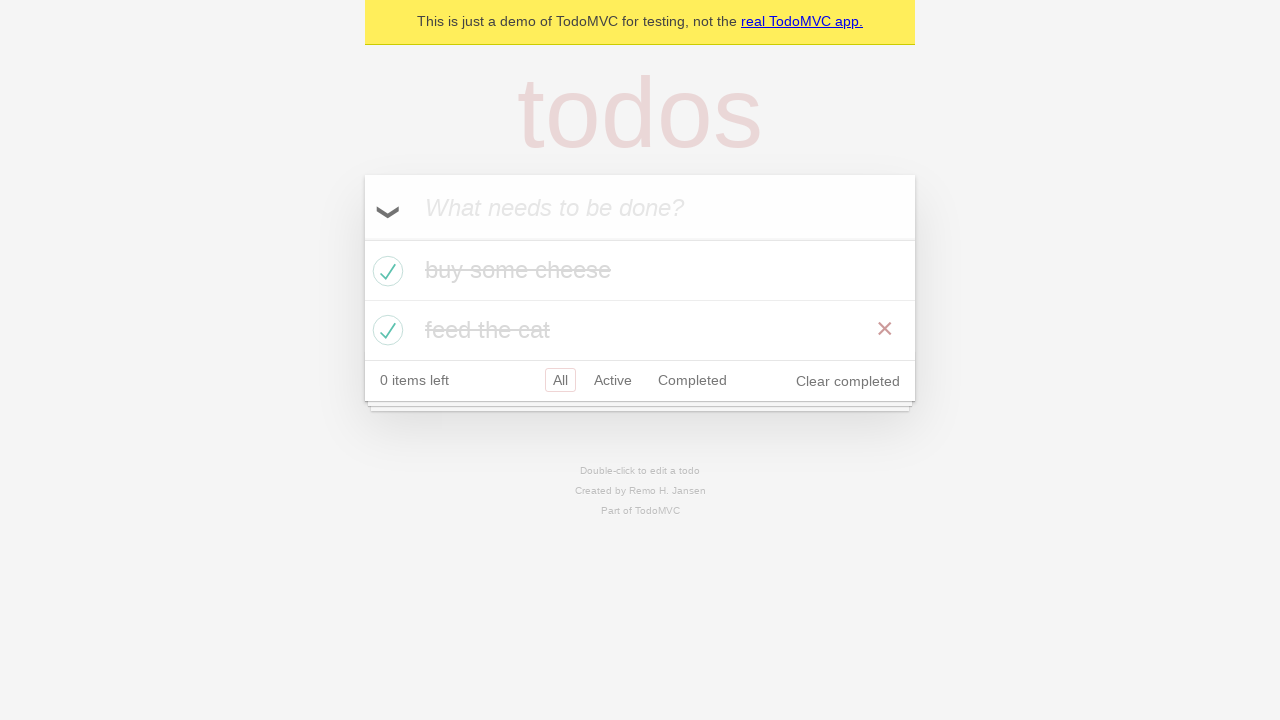